Tests clicking the 'bad-request' link which triggers a 400 status code response

Starting URL: https://demoqa.com/links

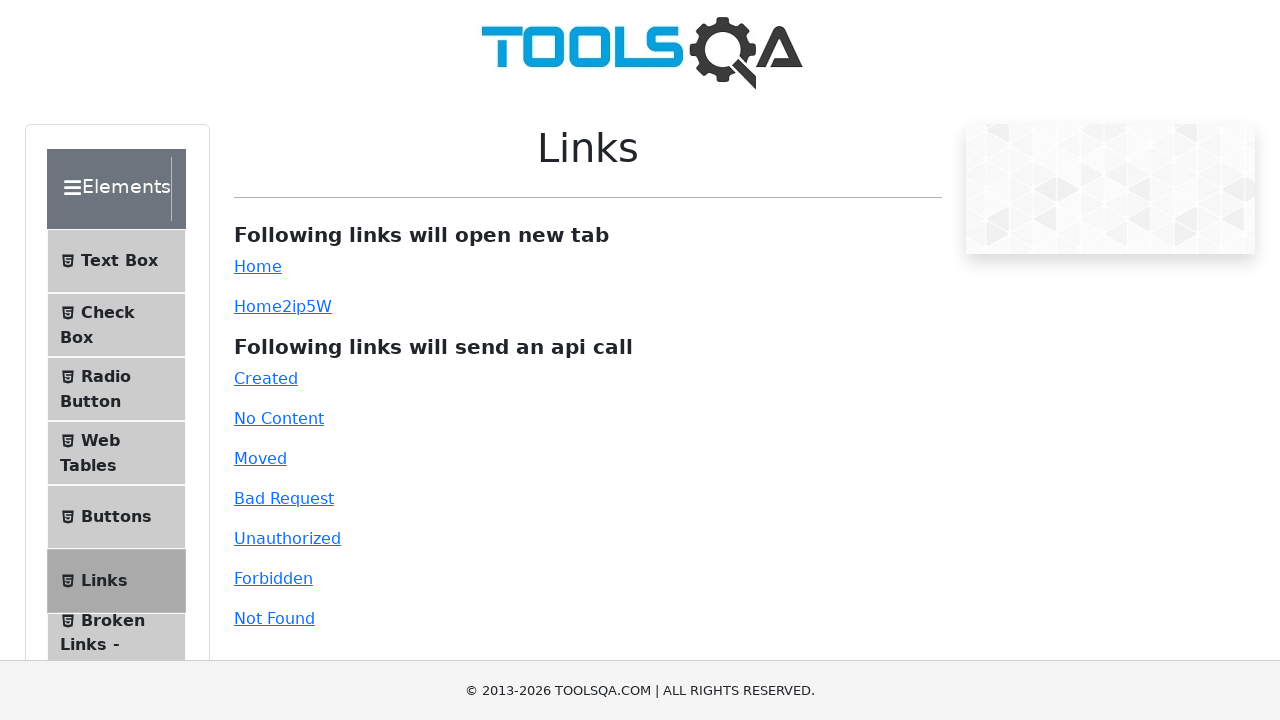

Navigated to https://demoqa.com/links
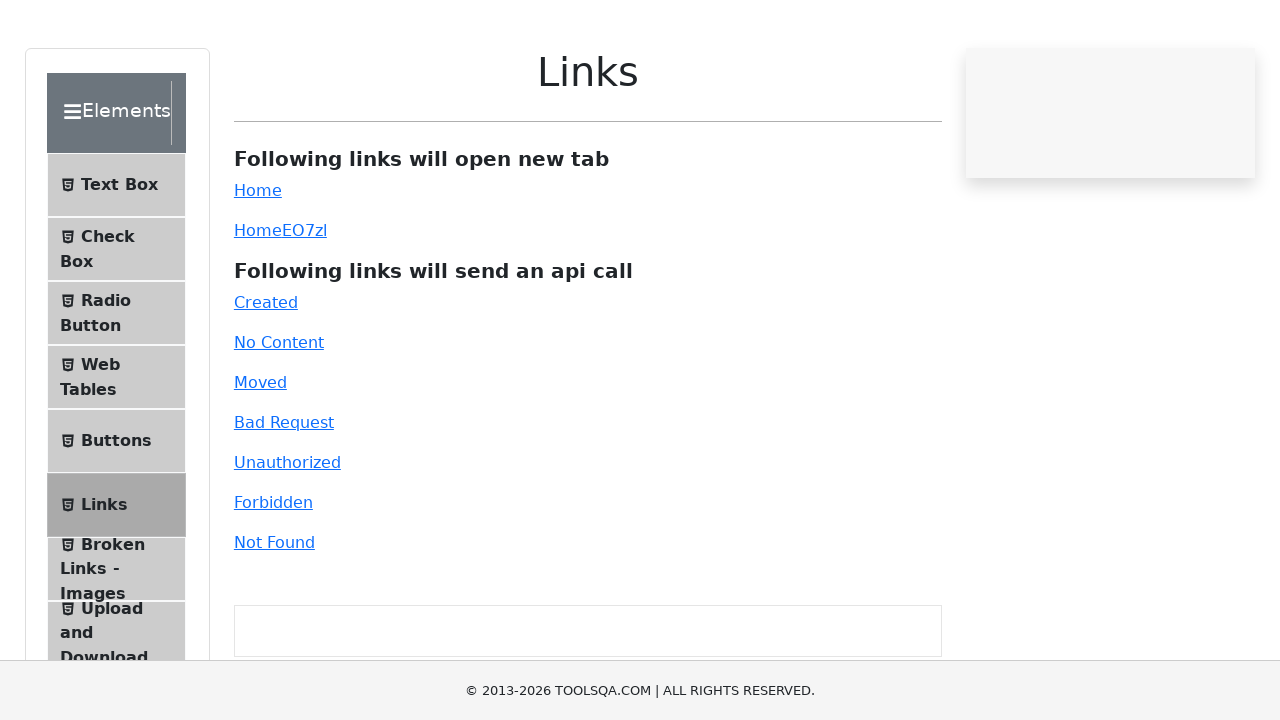

Clicked the 'bad-request' link to trigger 400 status code at (284, 498) on #bad-request
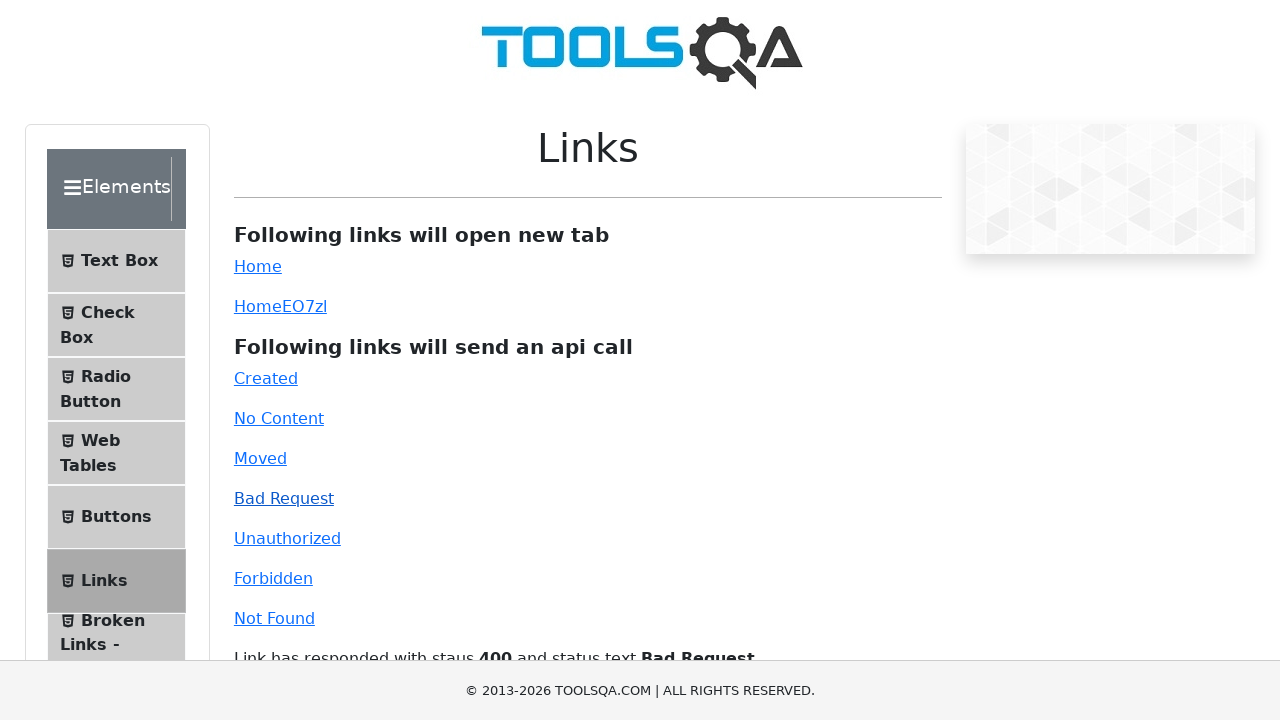

Response message appeared on page after bad request
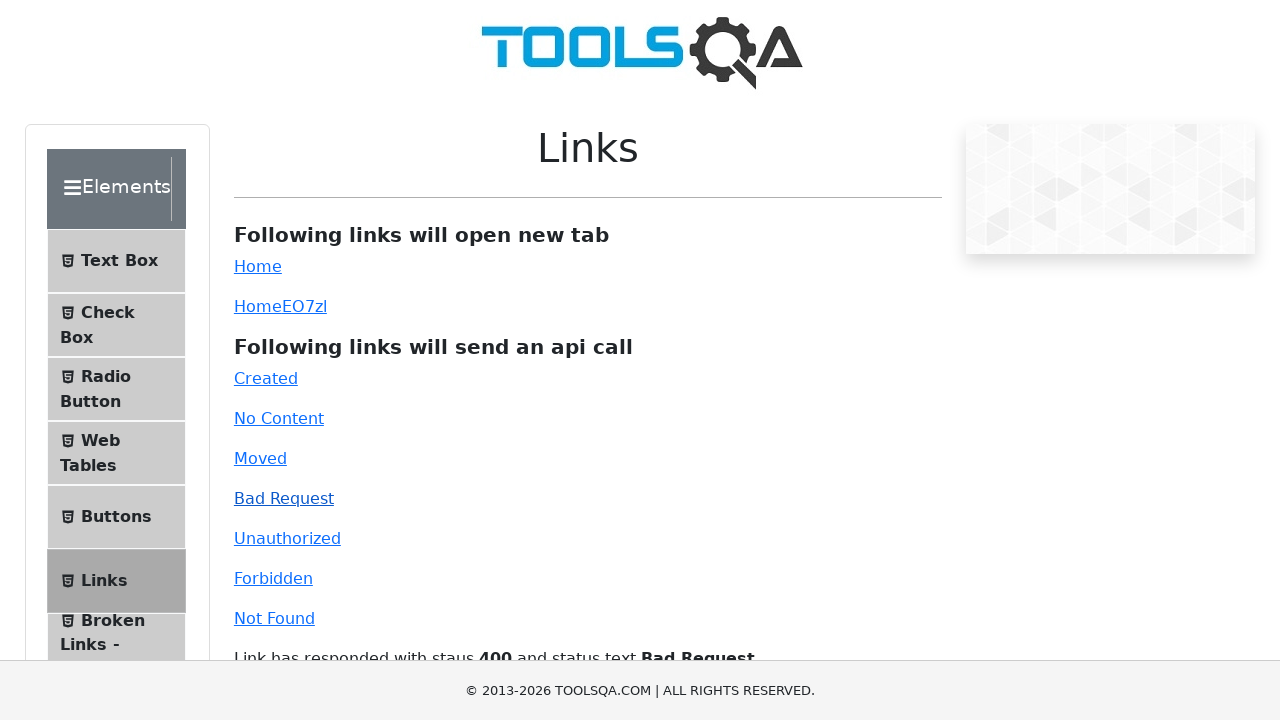

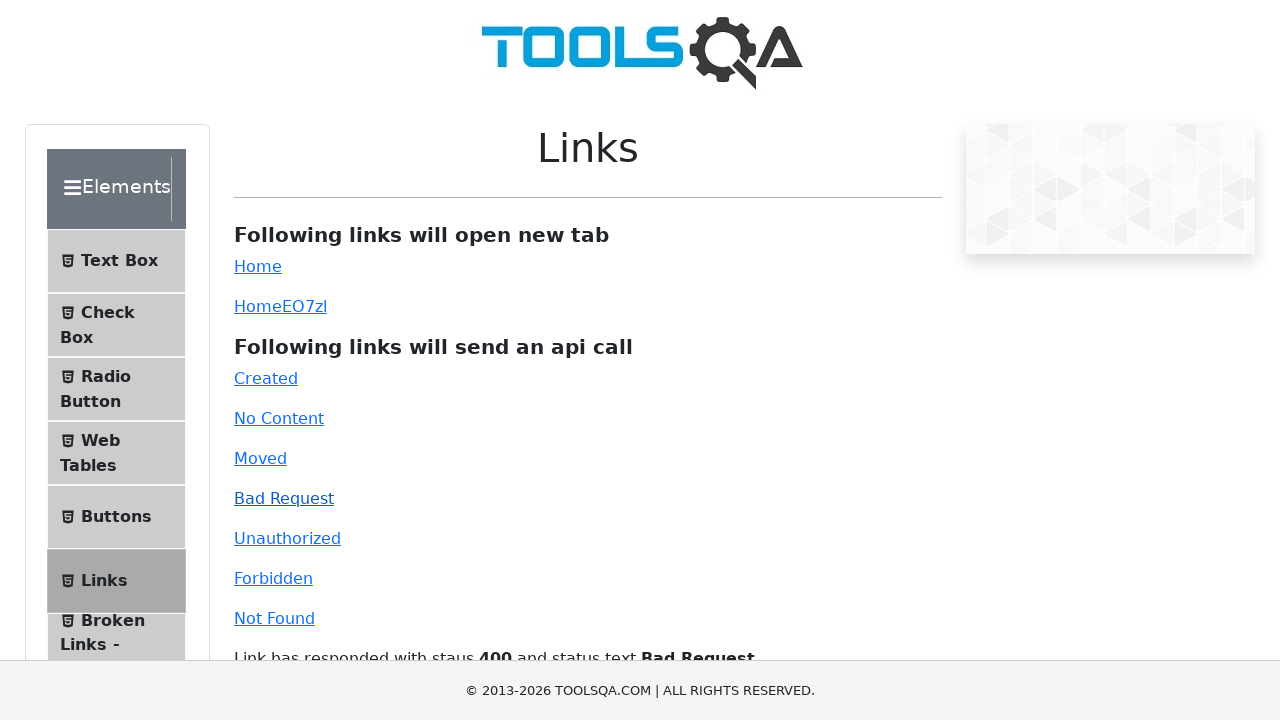